Tests the sorting functionality of a product table by clicking on the column header, then navigates through pagination to find a specific product ("Rice") in the list.

Starting URL: https://rahulshettyacademy.com/greenkart/#/offers

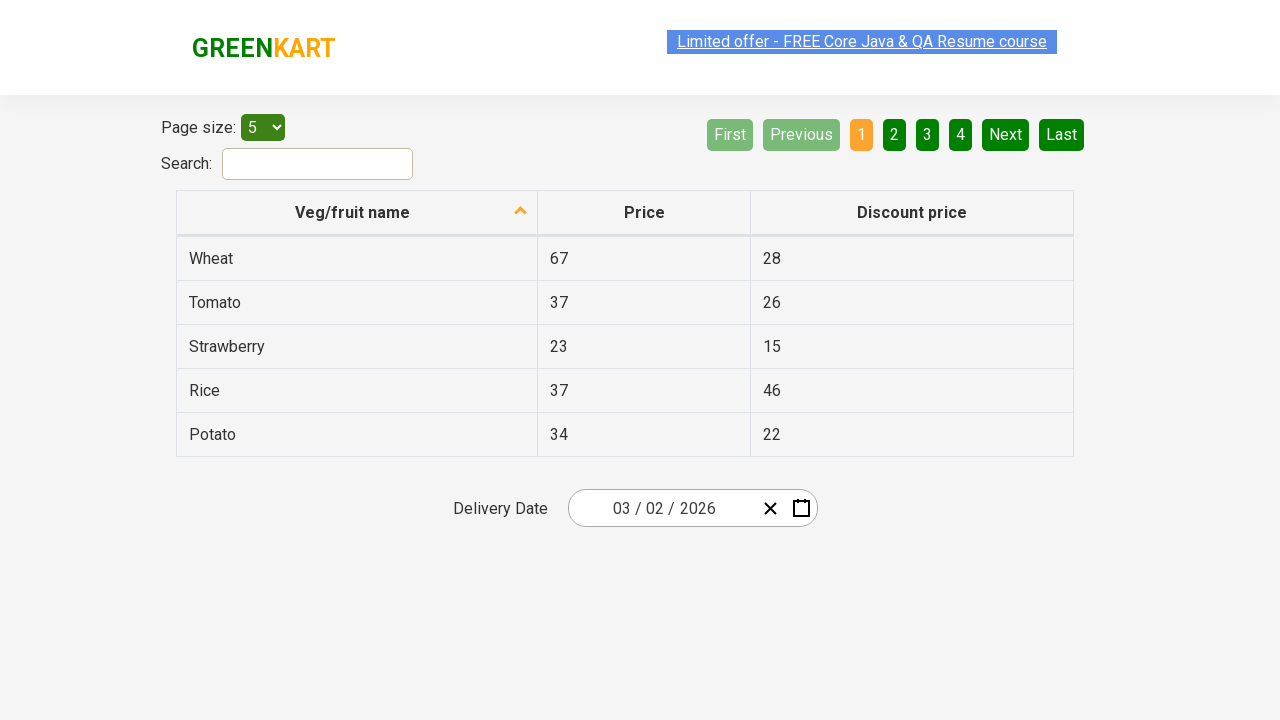

Clicked first column header to sort products alphabetically at (357, 213) on xpath=//tr/th[1]
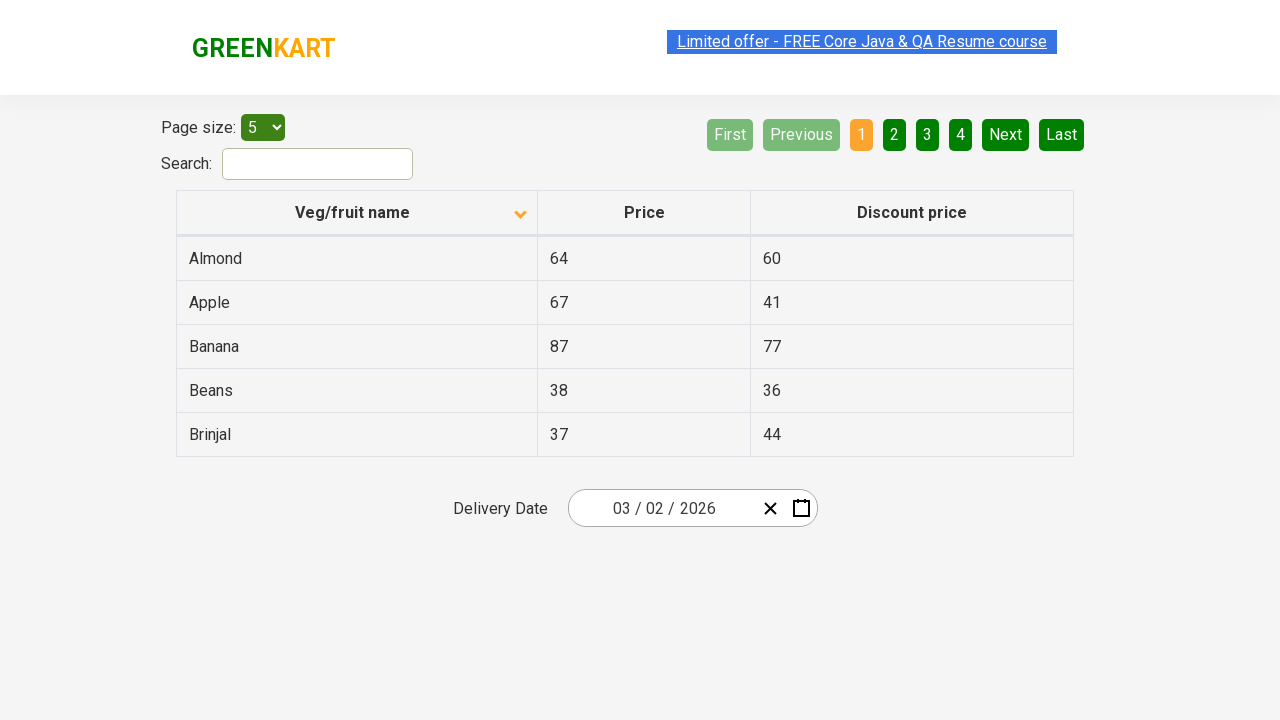

Table rows loaded after sorting
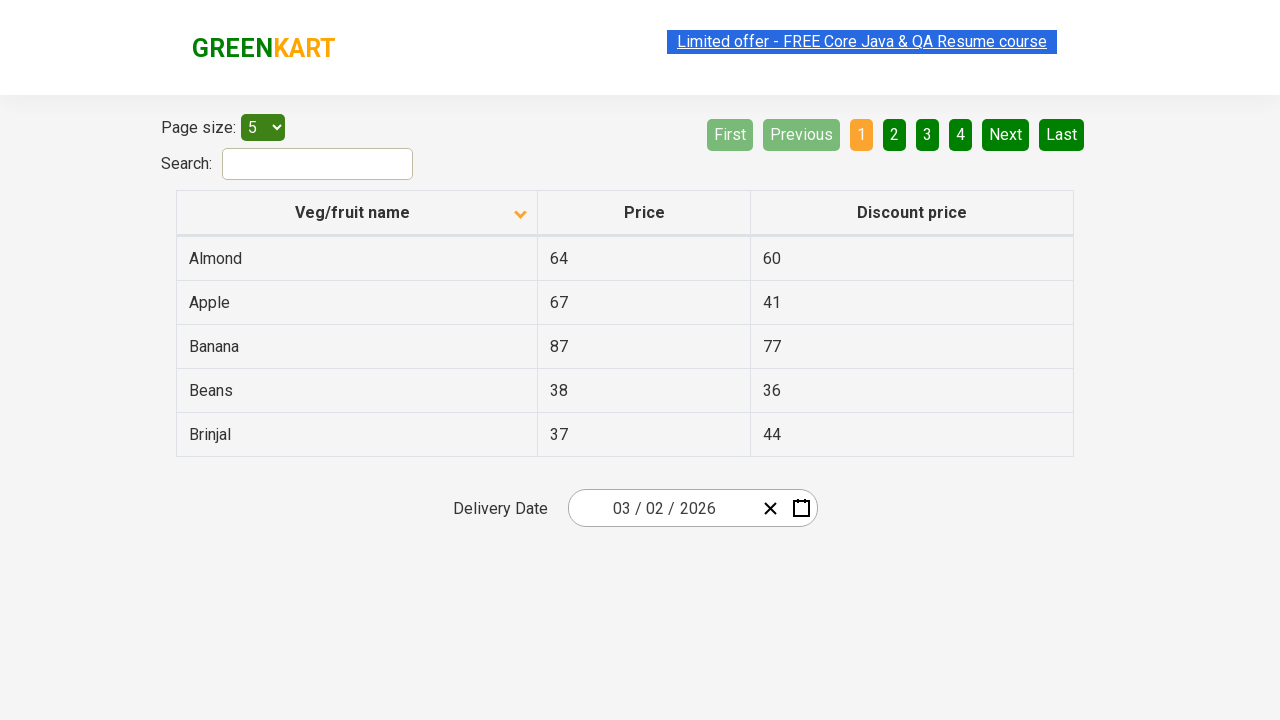

Retrieved 5 product names from first column
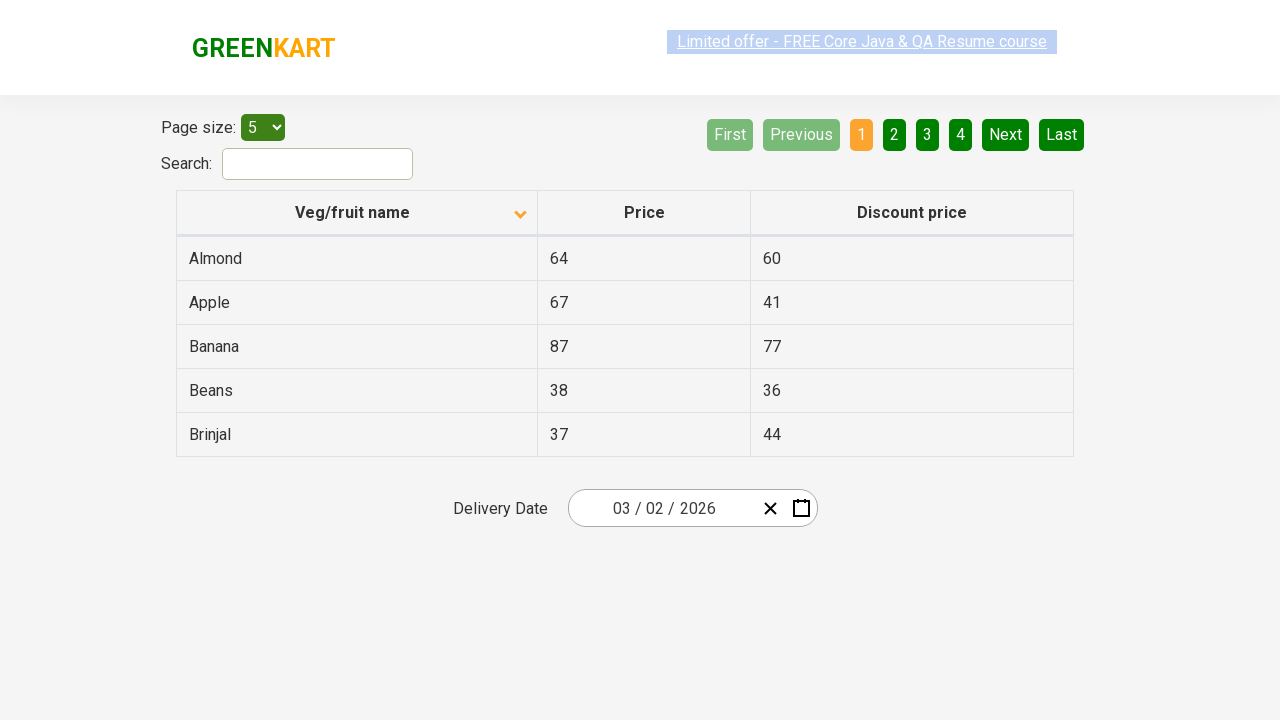

Verified that product list is sorted alphabetically
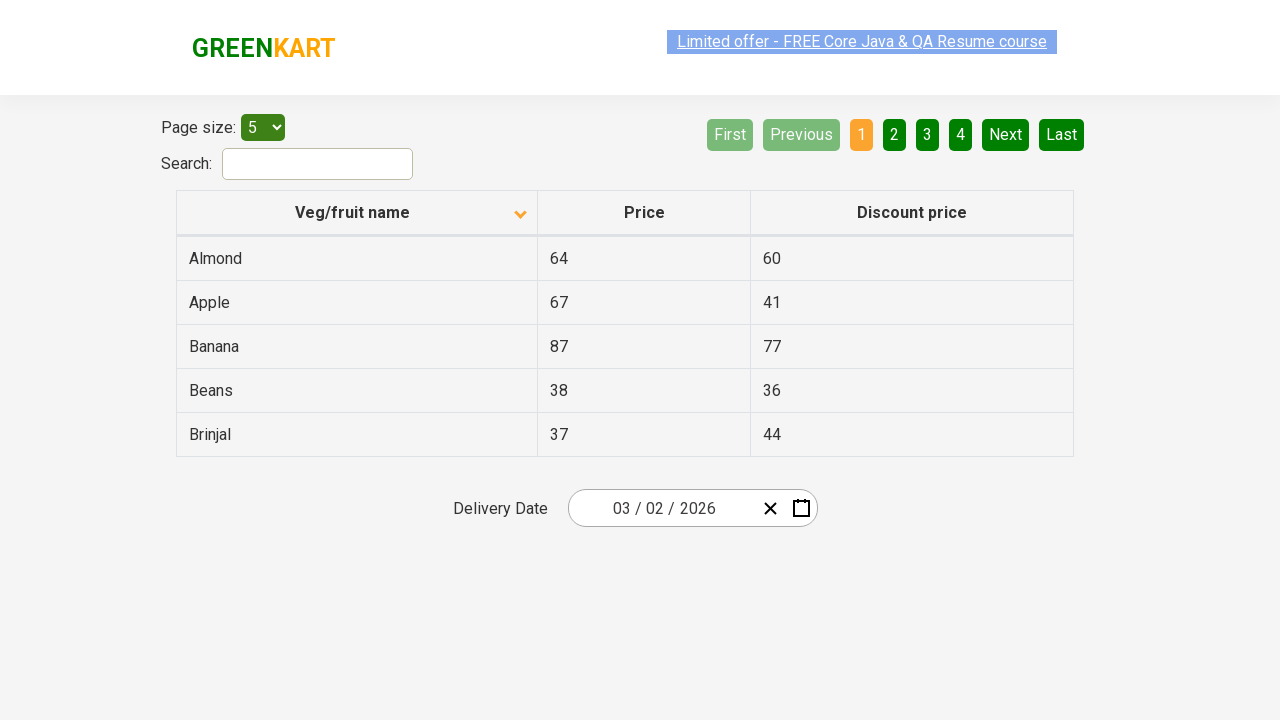

Clicked next page button to continue searching for Rice at (1006, 134) on [aria-label='Next']
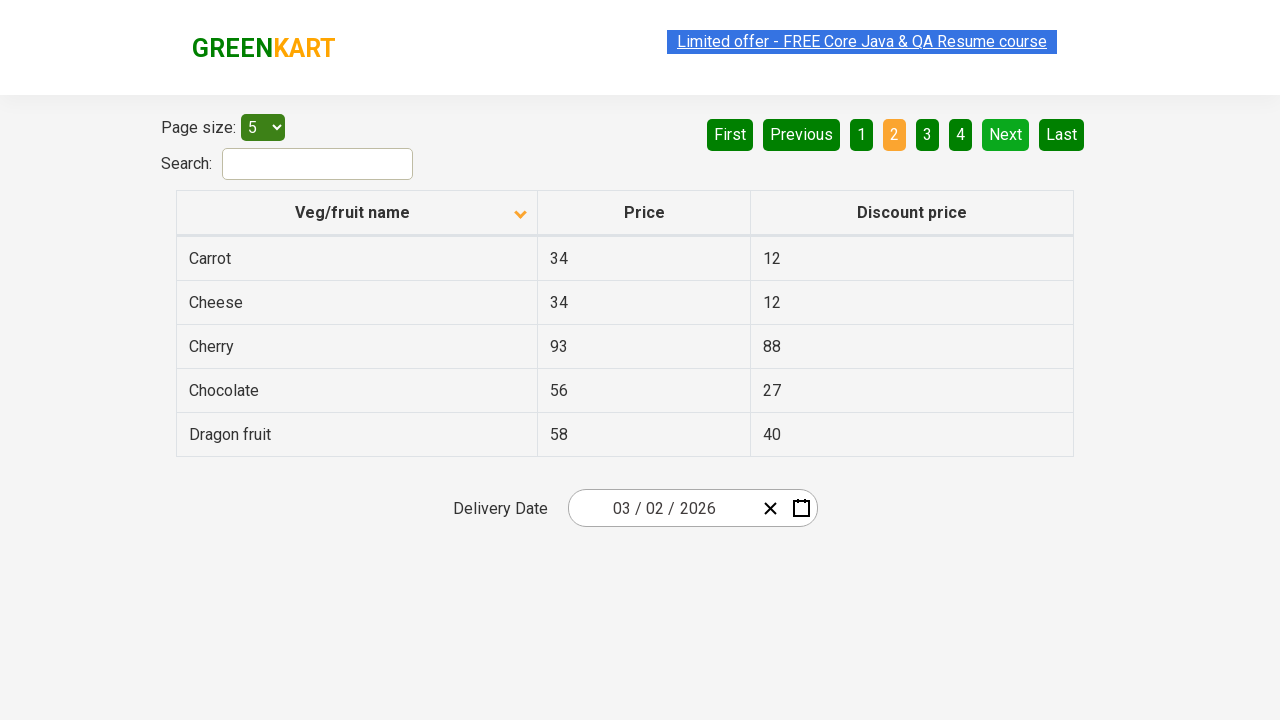

Waited 500ms for next page content to load
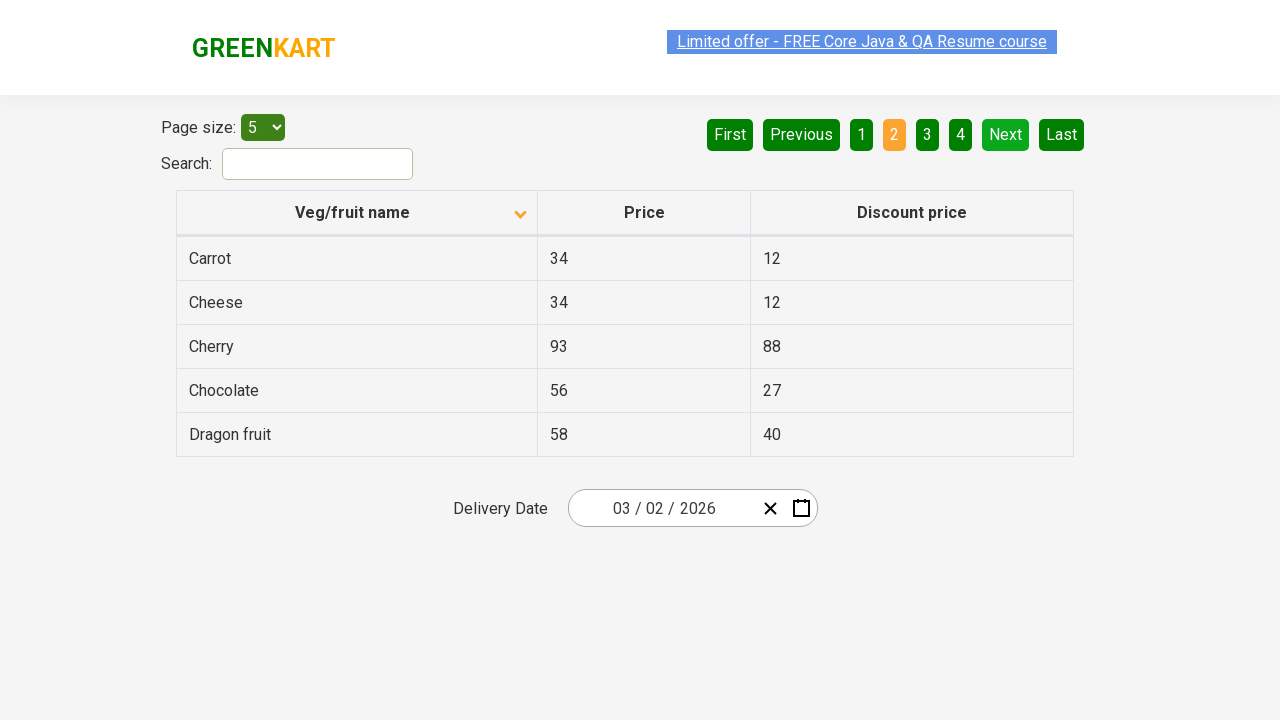

Clicked next page button to continue searching for Rice at (1006, 134) on [aria-label='Next']
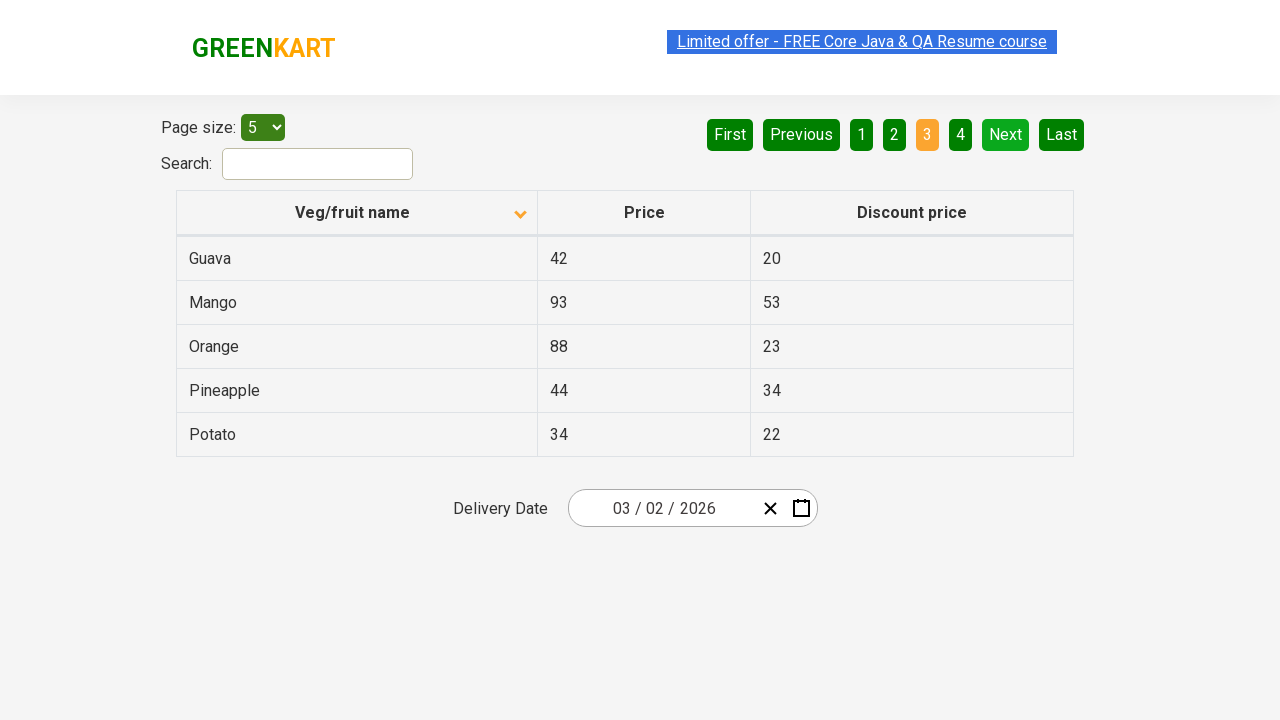

Waited 500ms for next page content to load
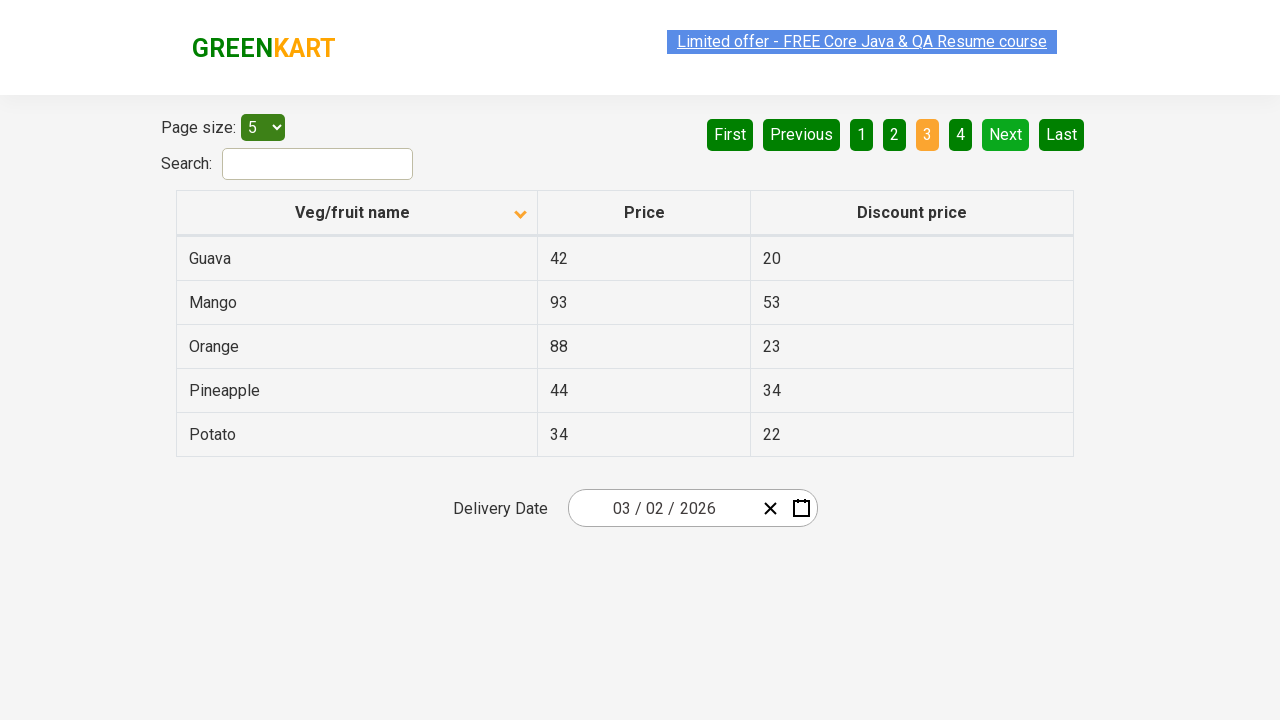

Clicked next page button to continue searching for Rice at (1006, 134) on [aria-label='Next']
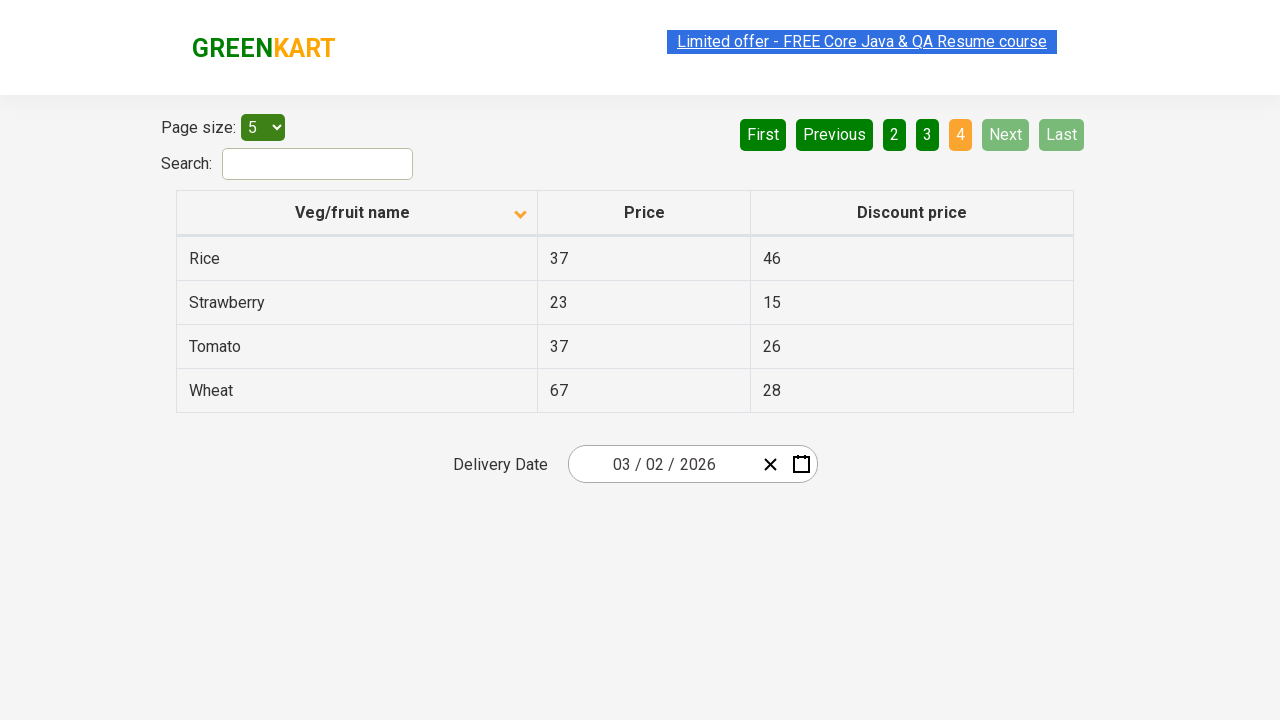

Waited 500ms for next page content to load
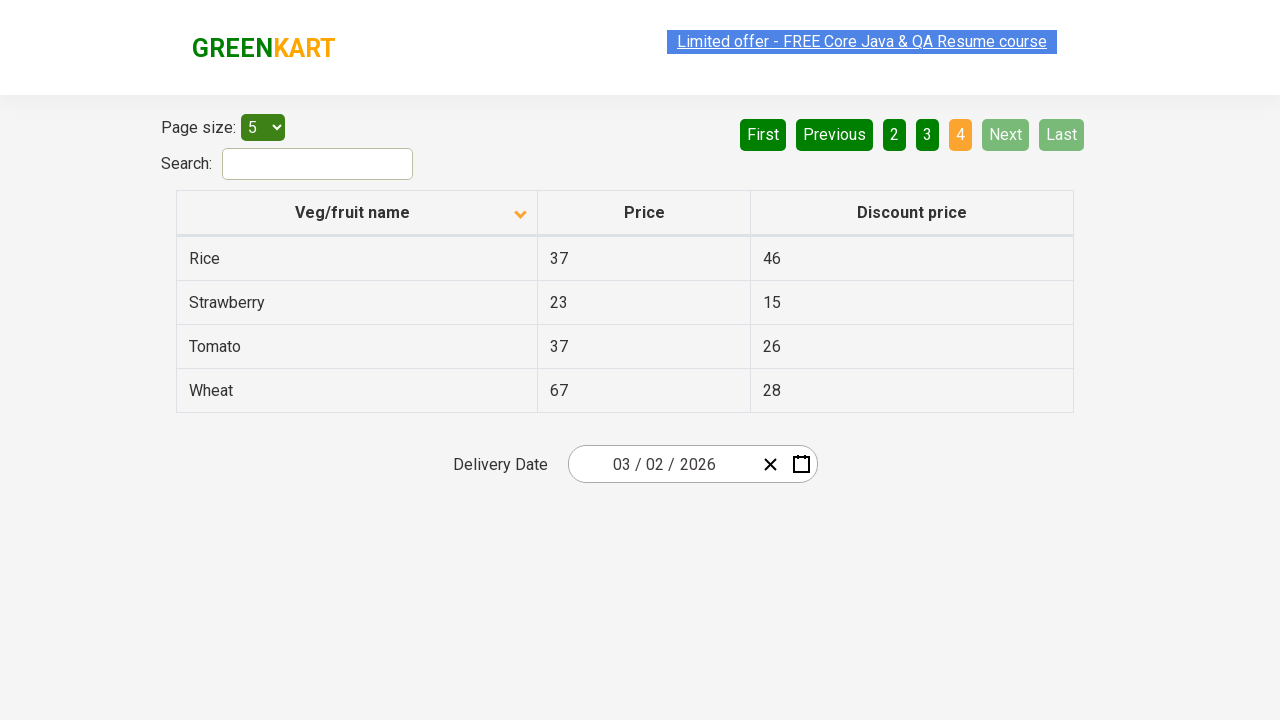

Found 'Rice' product in the table
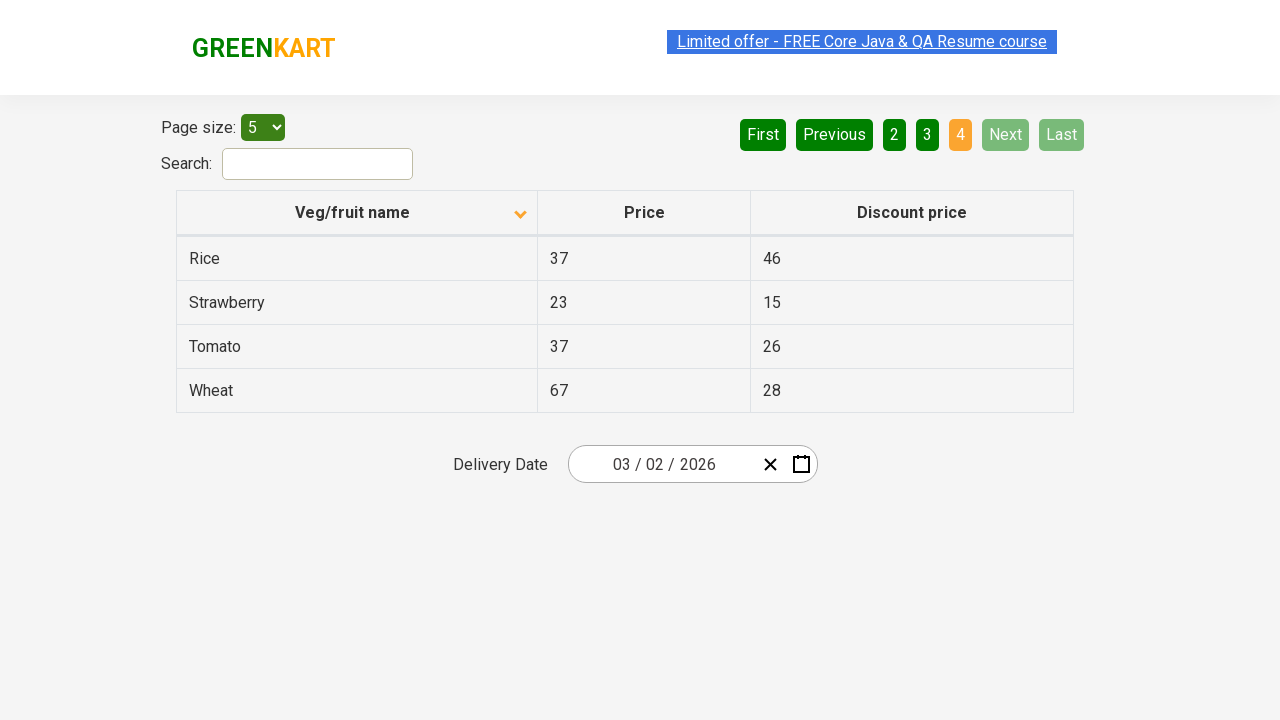

Price element for Rice product is ready
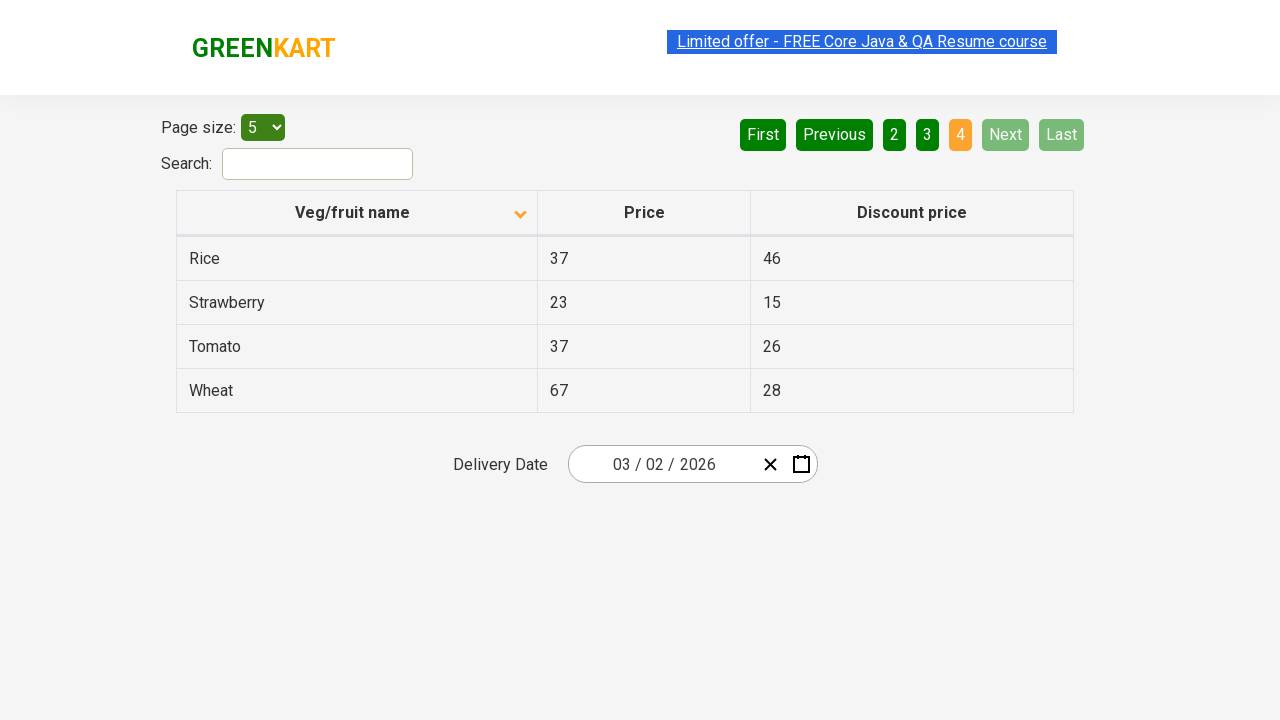

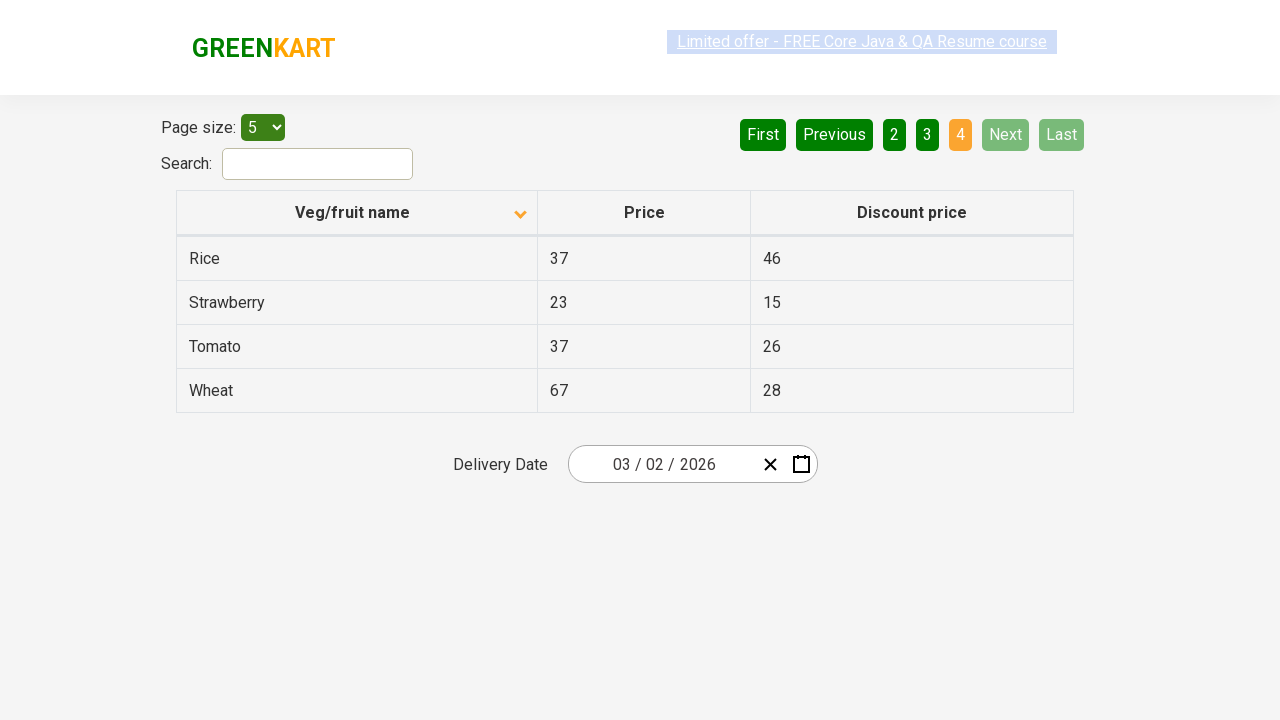